Tests keyboard Tab navigation between input fields by filling userid and password fields using Tab key to navigate.

Starting URL: http://omayo.blogspot.com

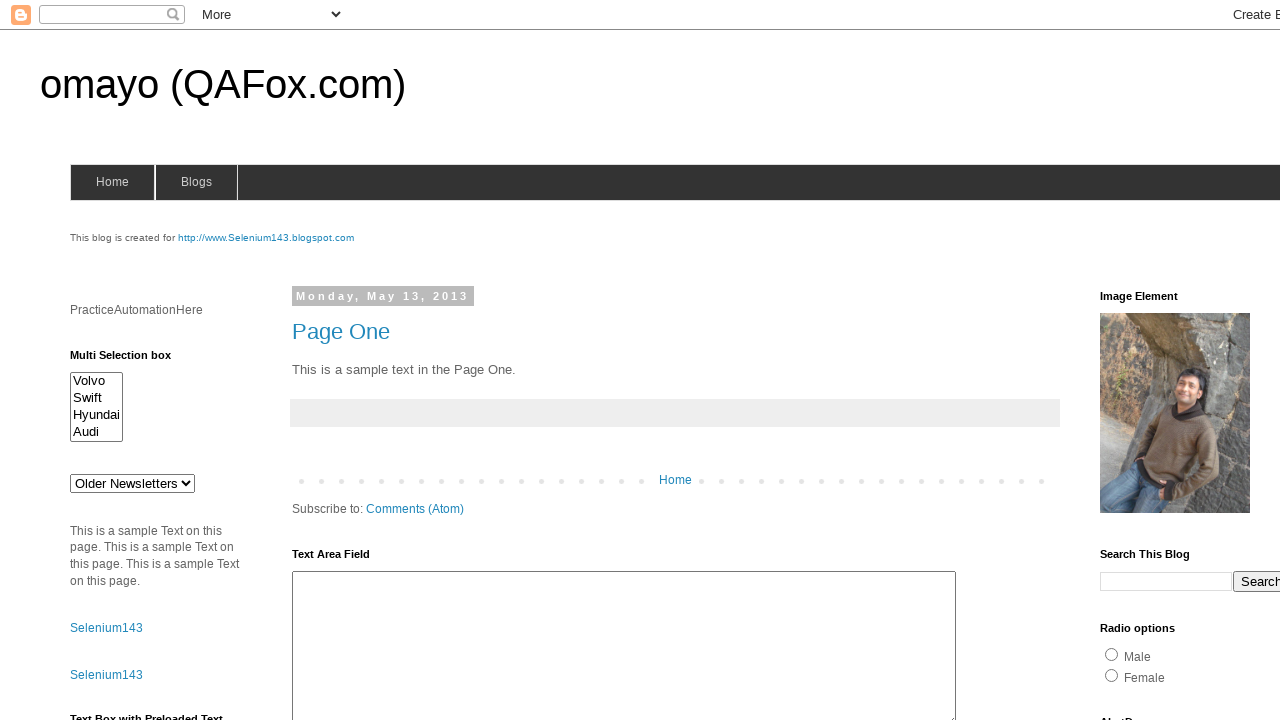

Located userid input field
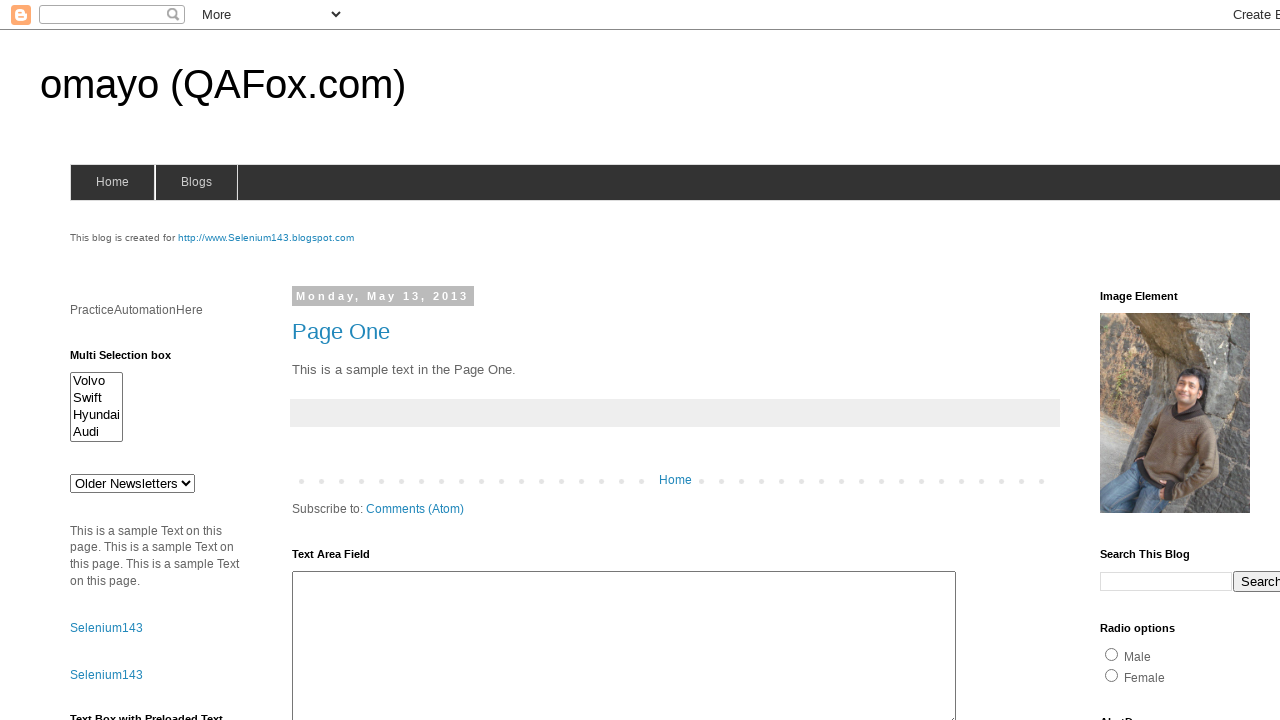

Userid field is visible and ready
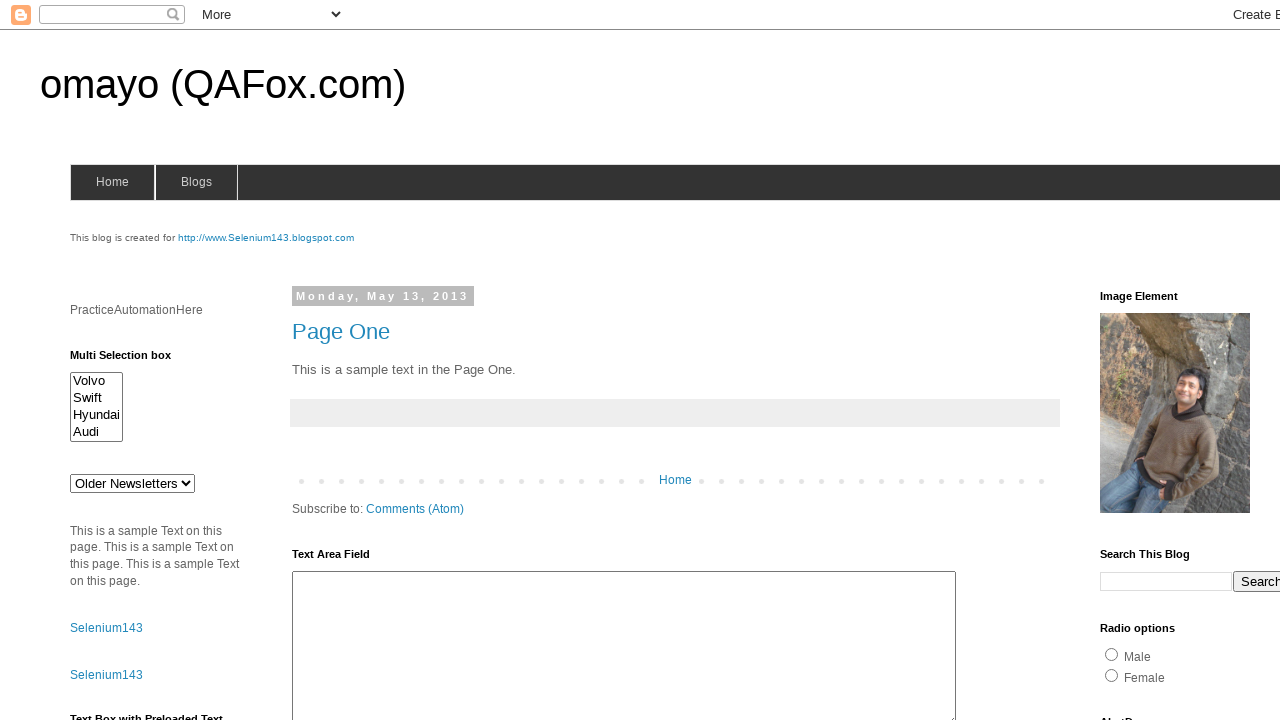

Filled userid field with 'arun' on input[name='userid']
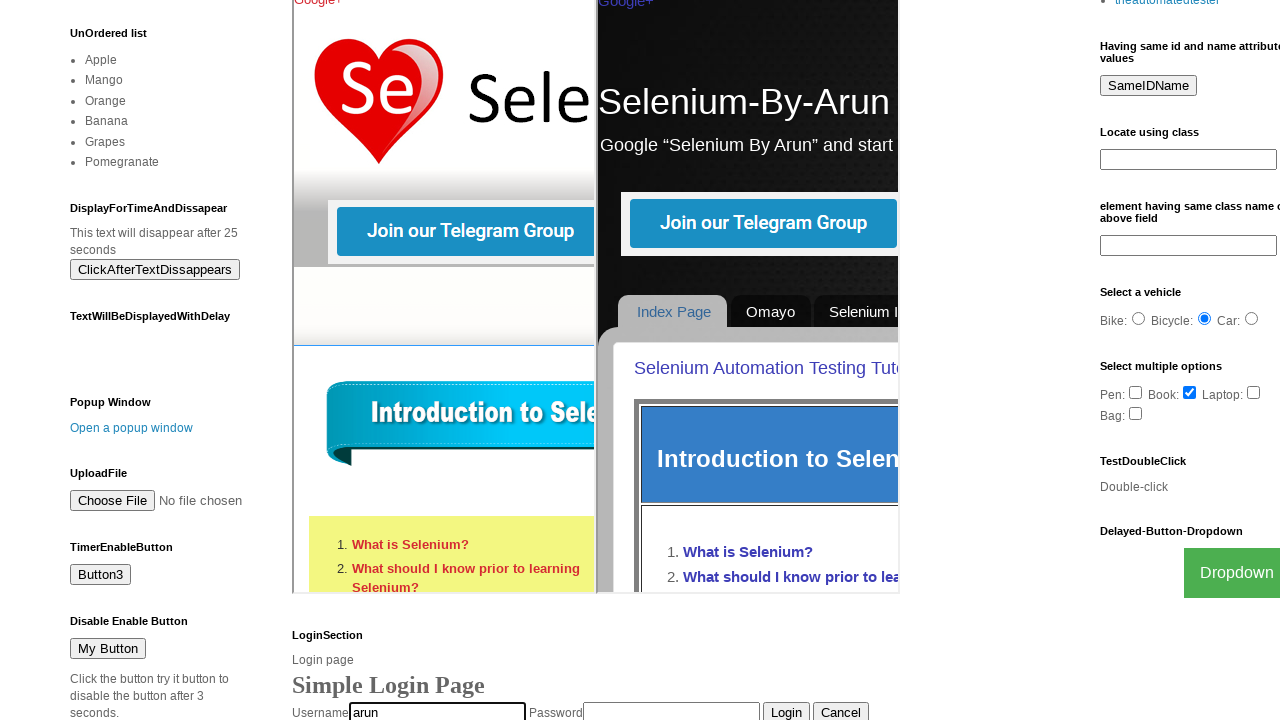

Pressed Tab key to navigate to next field
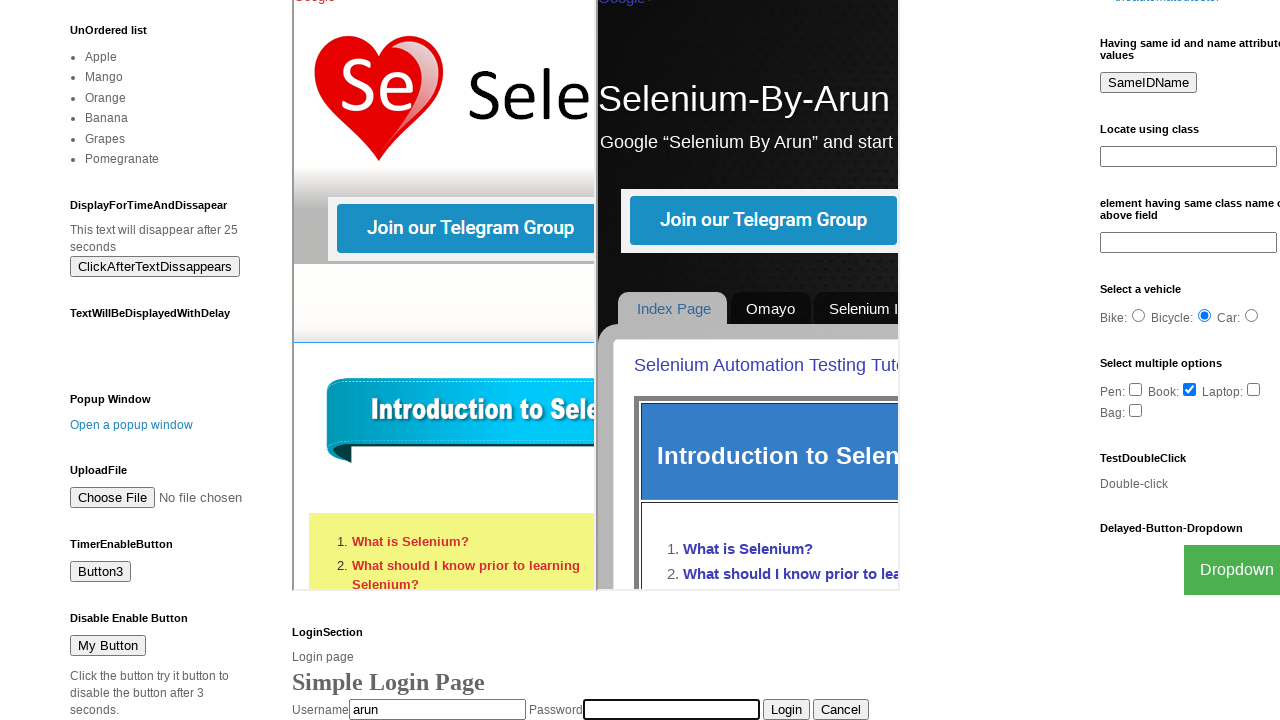

Pressed Tab key again to navigate to password field
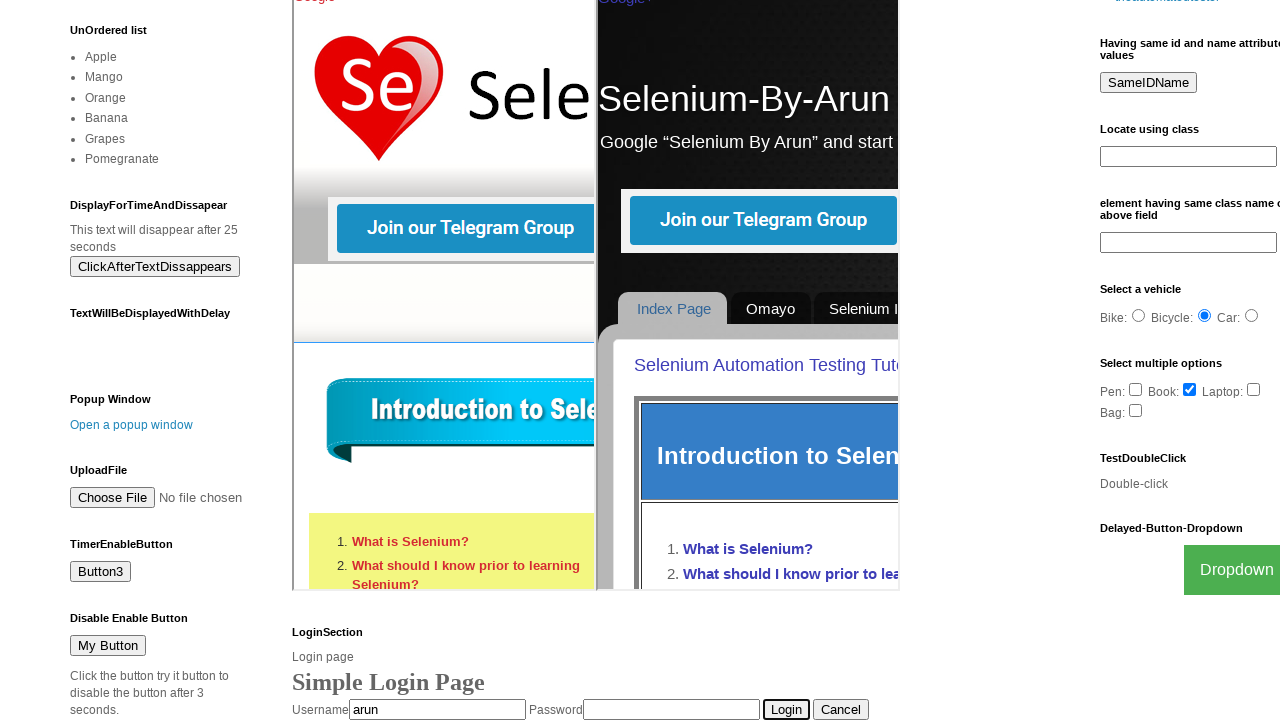

Located password input field
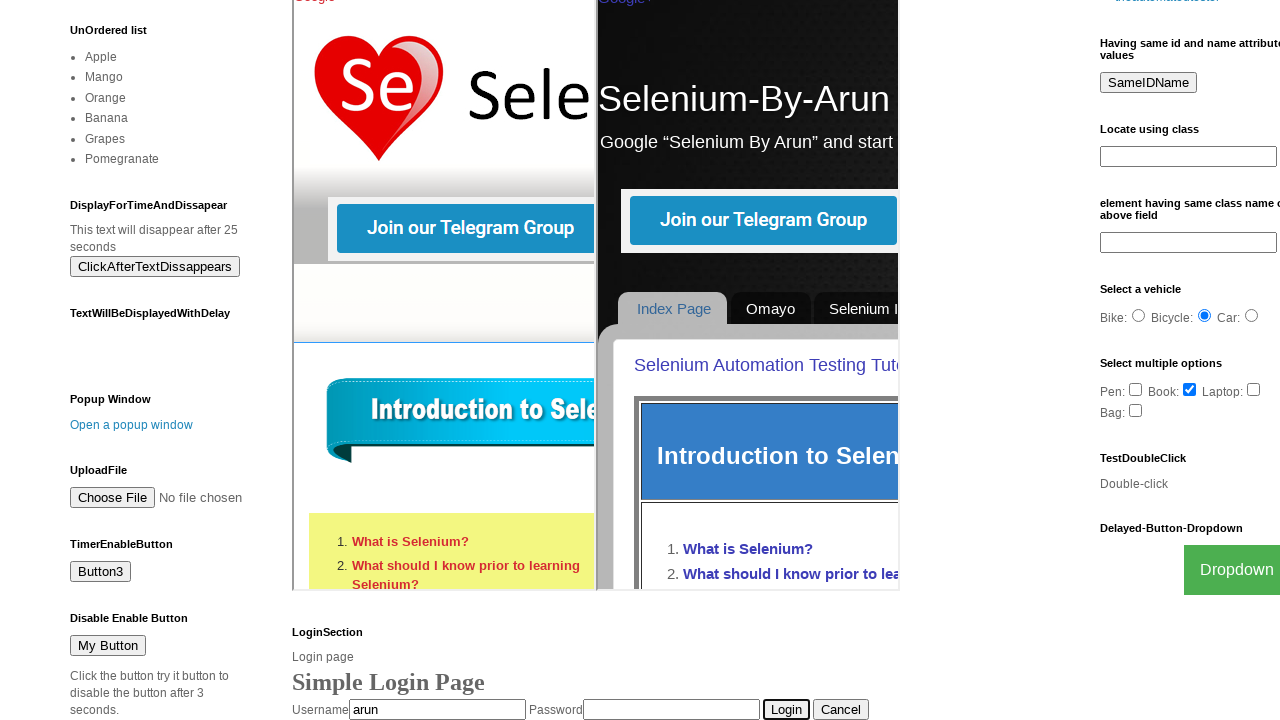

Filled password field with 'arun' on input[name='pswrd']
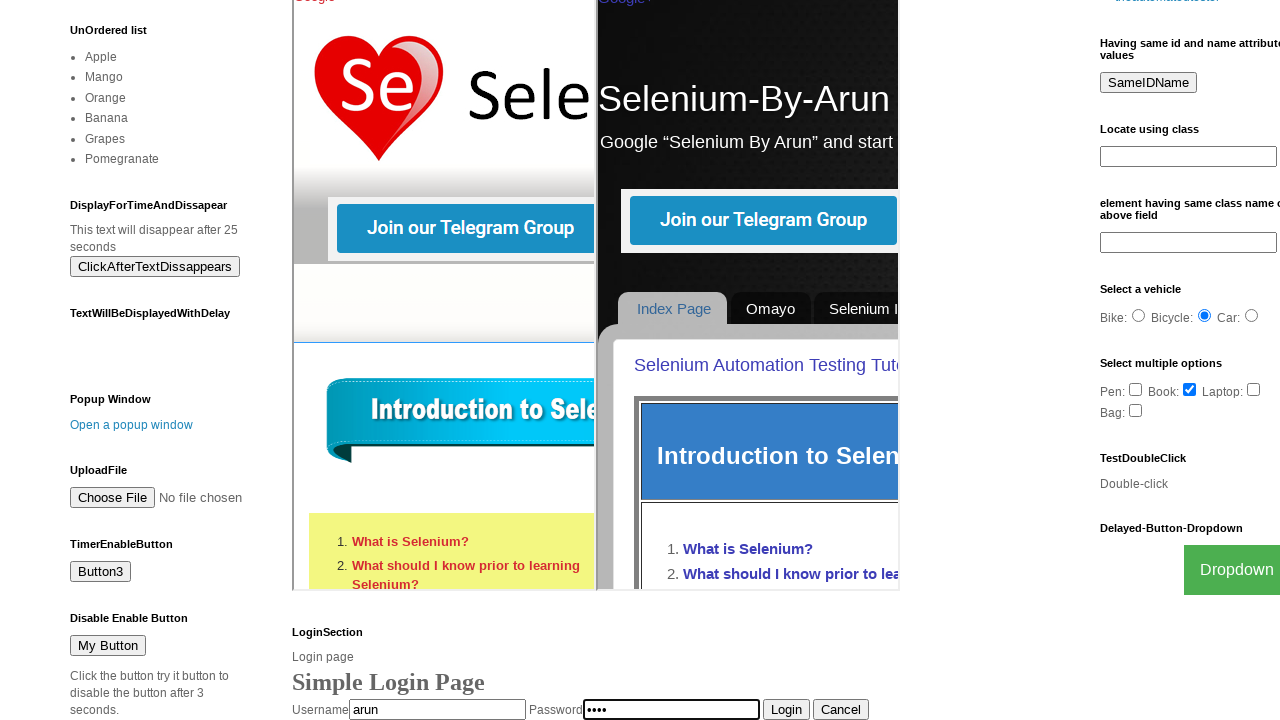

Pressed Tab key to navigate away from password field
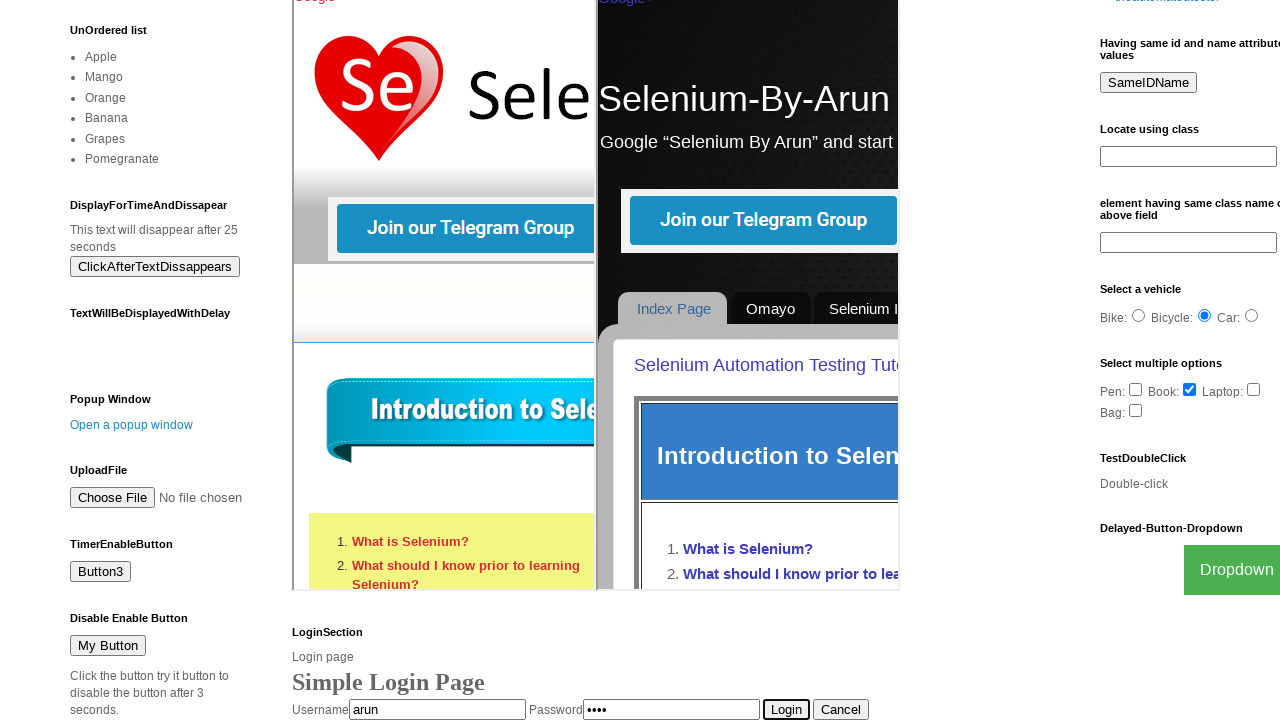

Pressed Enter key to submit the form
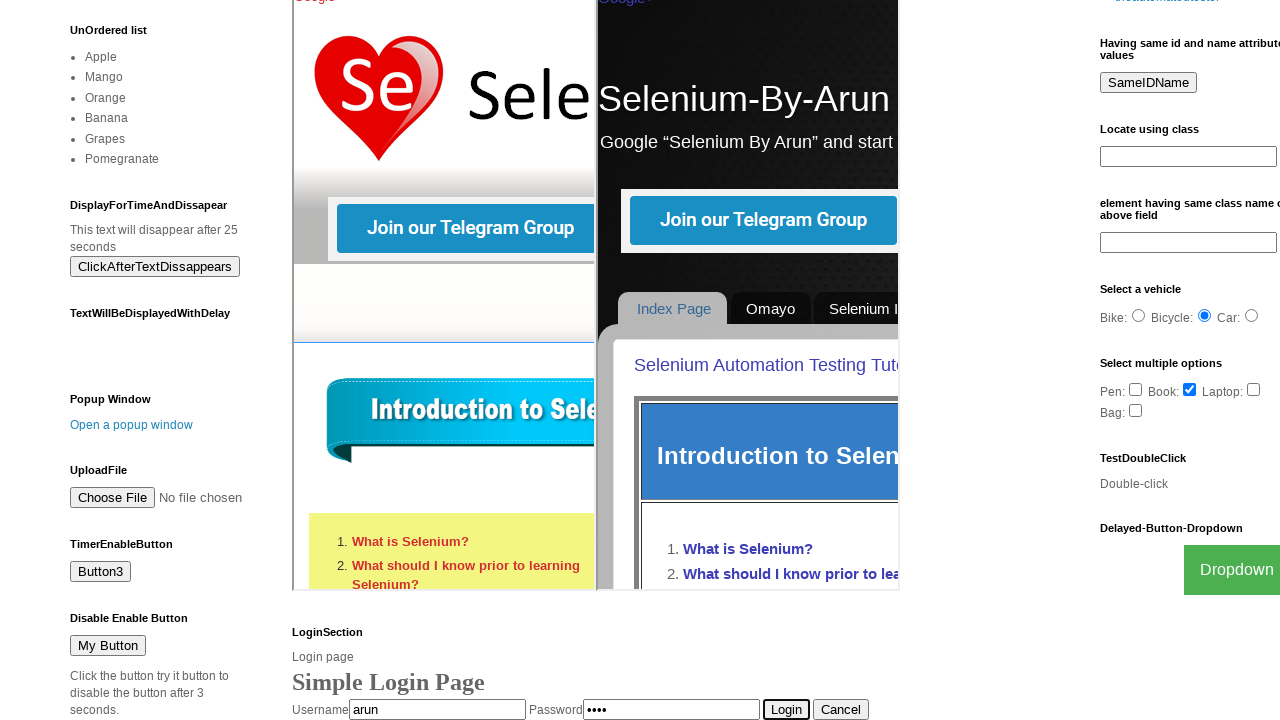

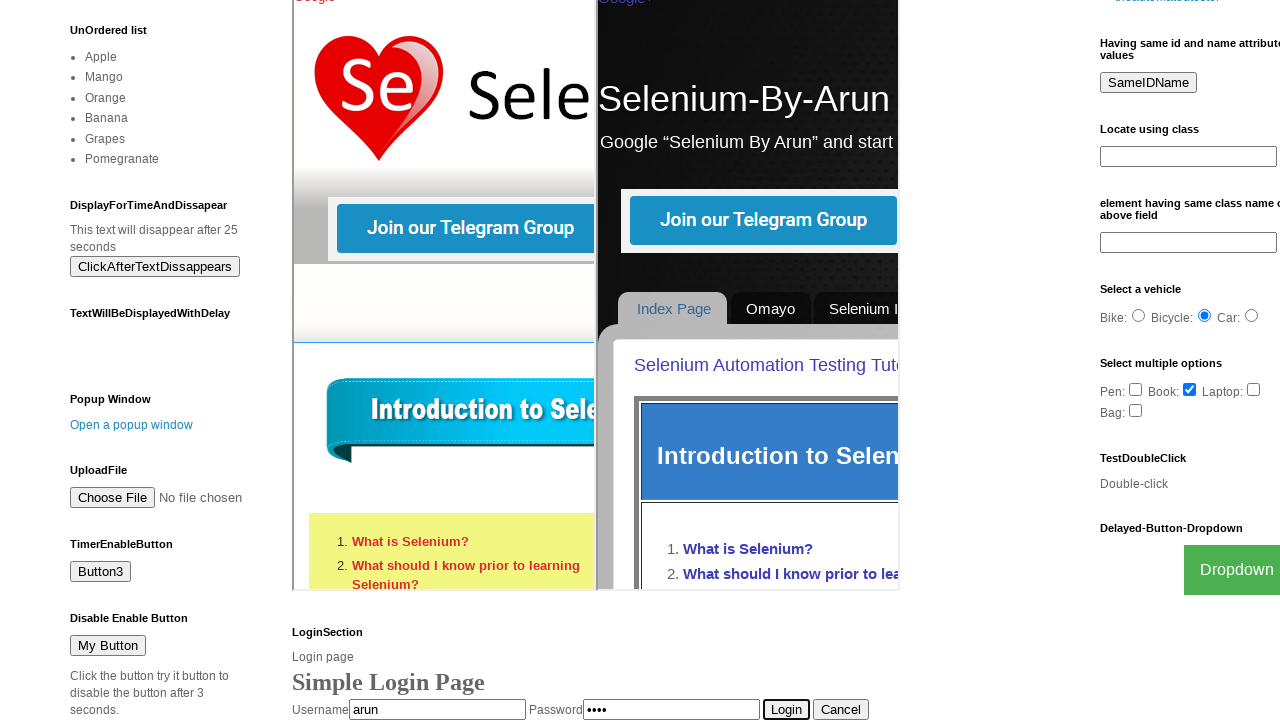